Tests the status codes page by clicking on different HTTP status code links and verifying the response message displayed matches the expected status code.

Starting URL: https://the-internet.herokuapp.com/status_codes

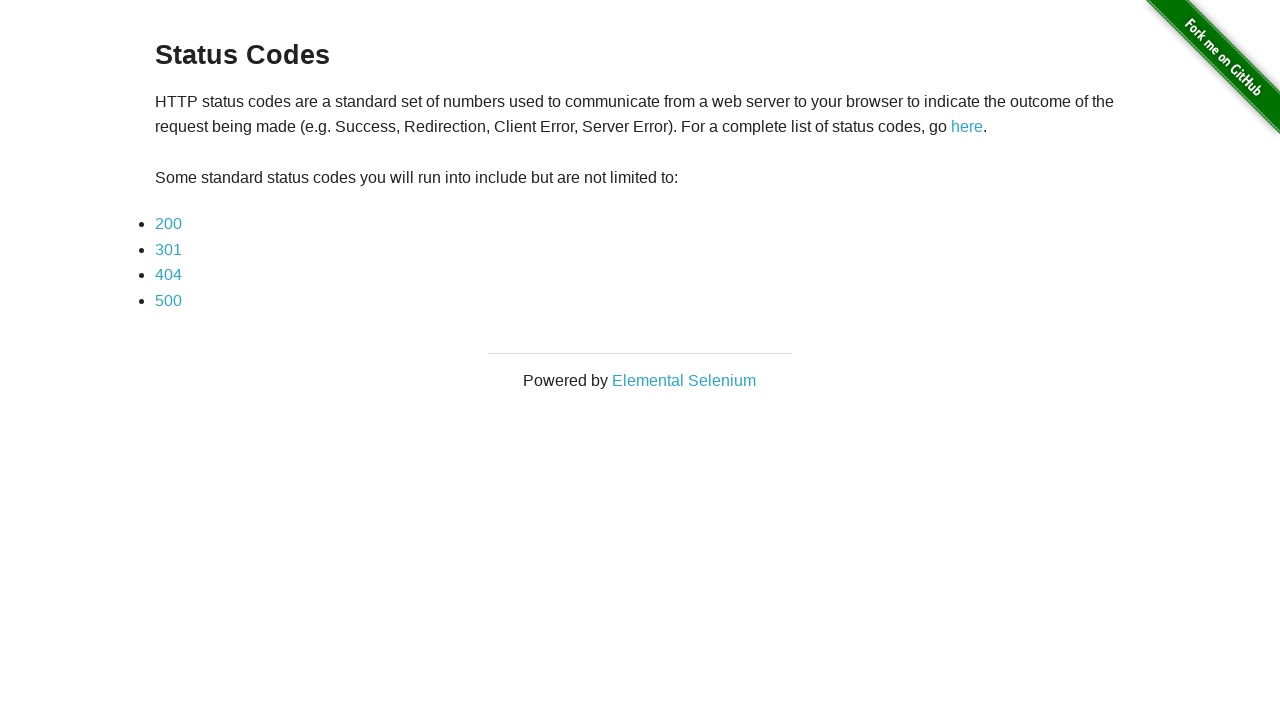

Clicked on status code 200 link at (168, 224) on a:has-text('200')
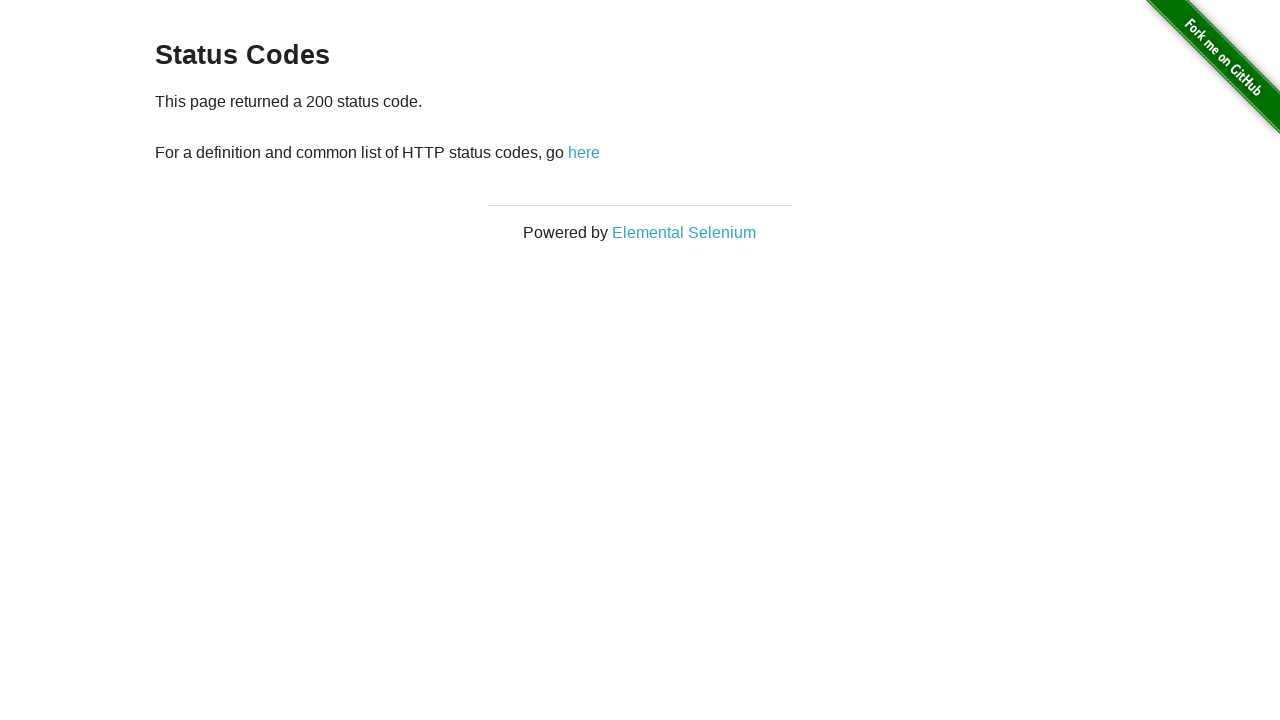

Status code 200 response message element loaded
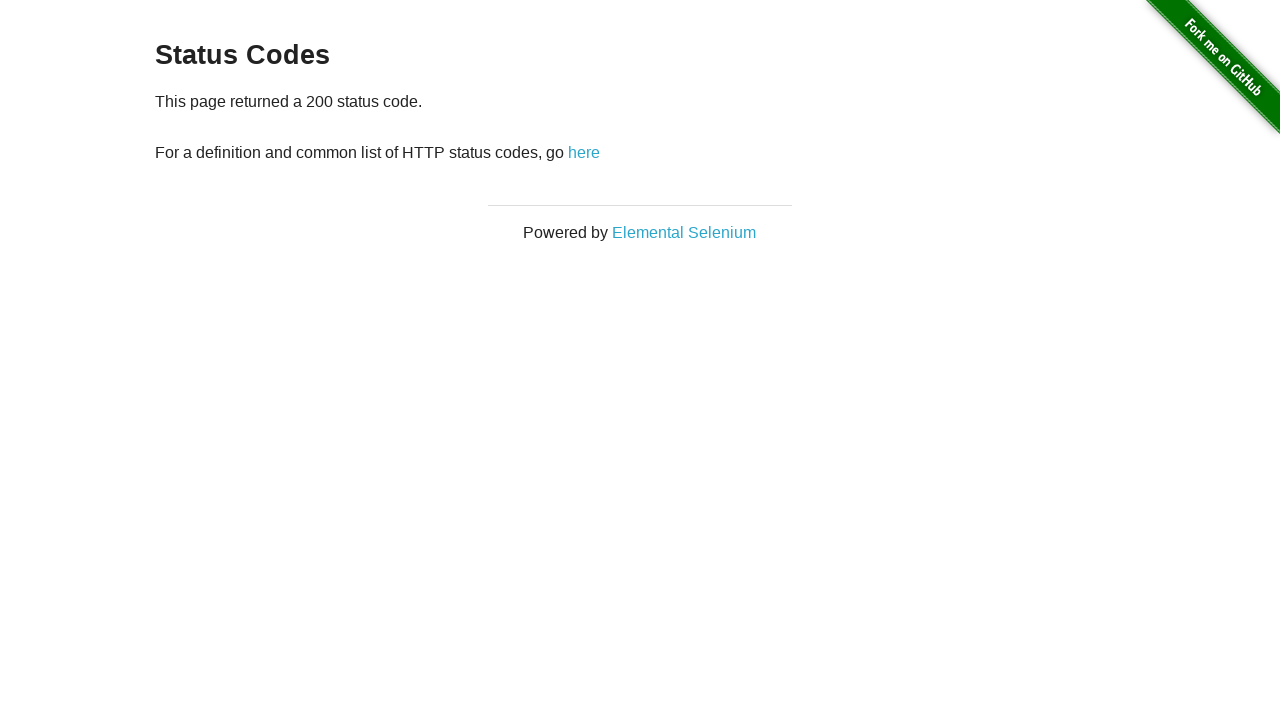

Retrieved status code 200 response message text
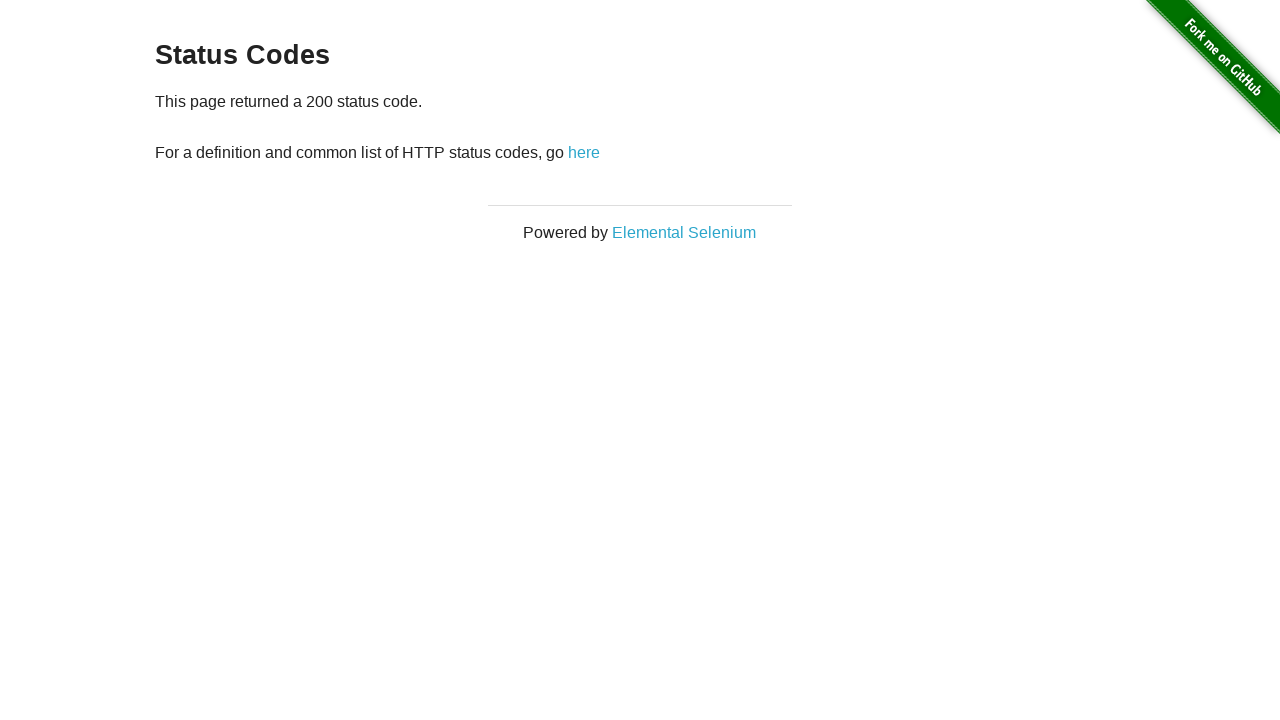

Verified status code 200 message assertion passed
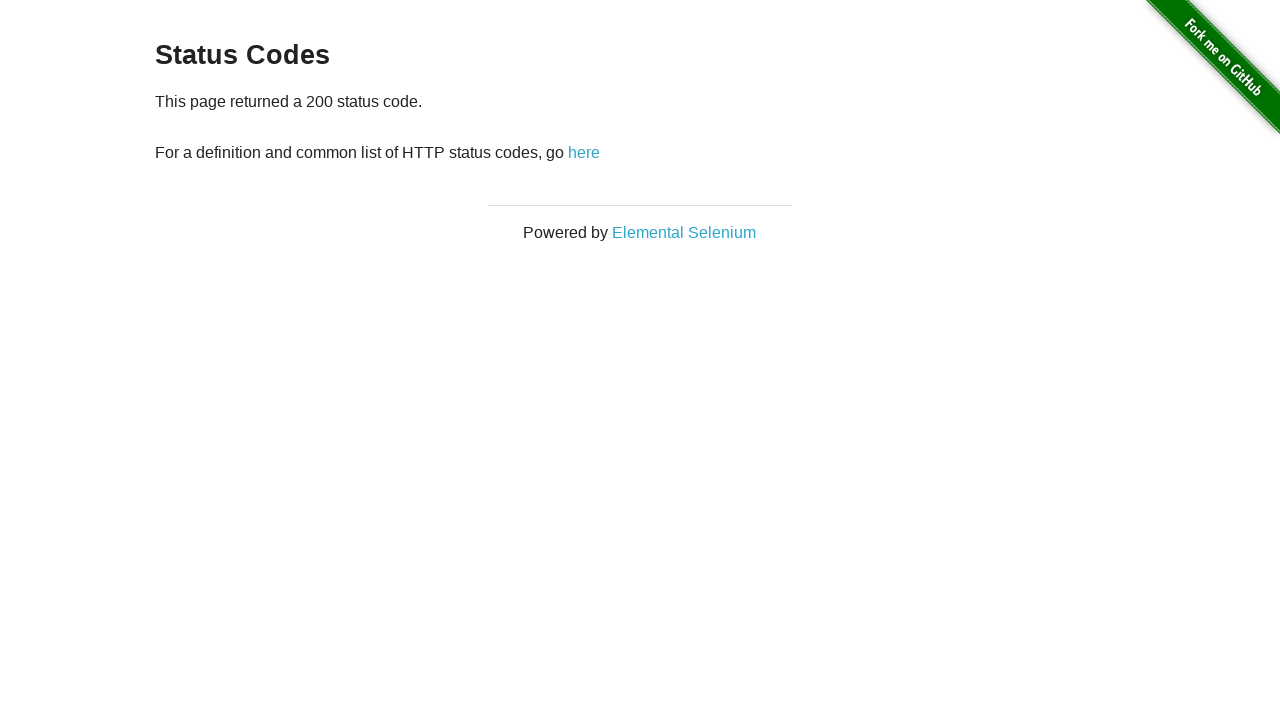

Navigated back to status codes main page
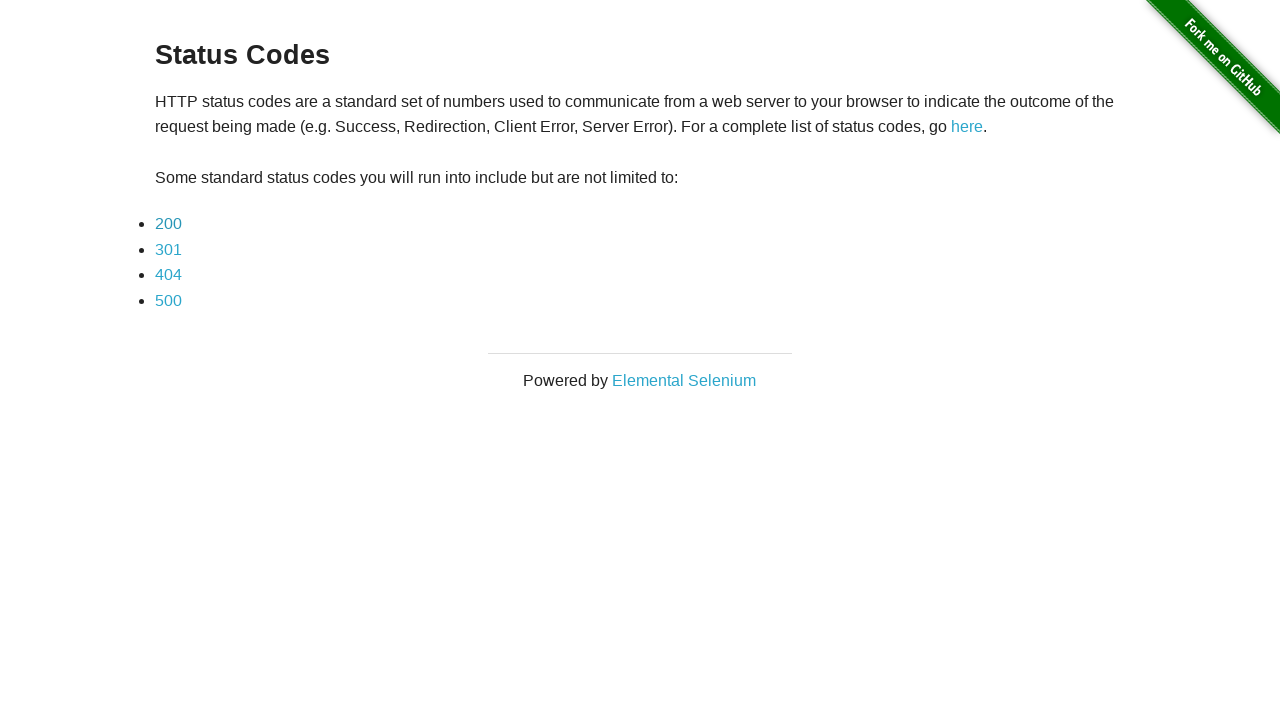

Clicked on status code 301 link at (168, 249) on a:has-text('301')
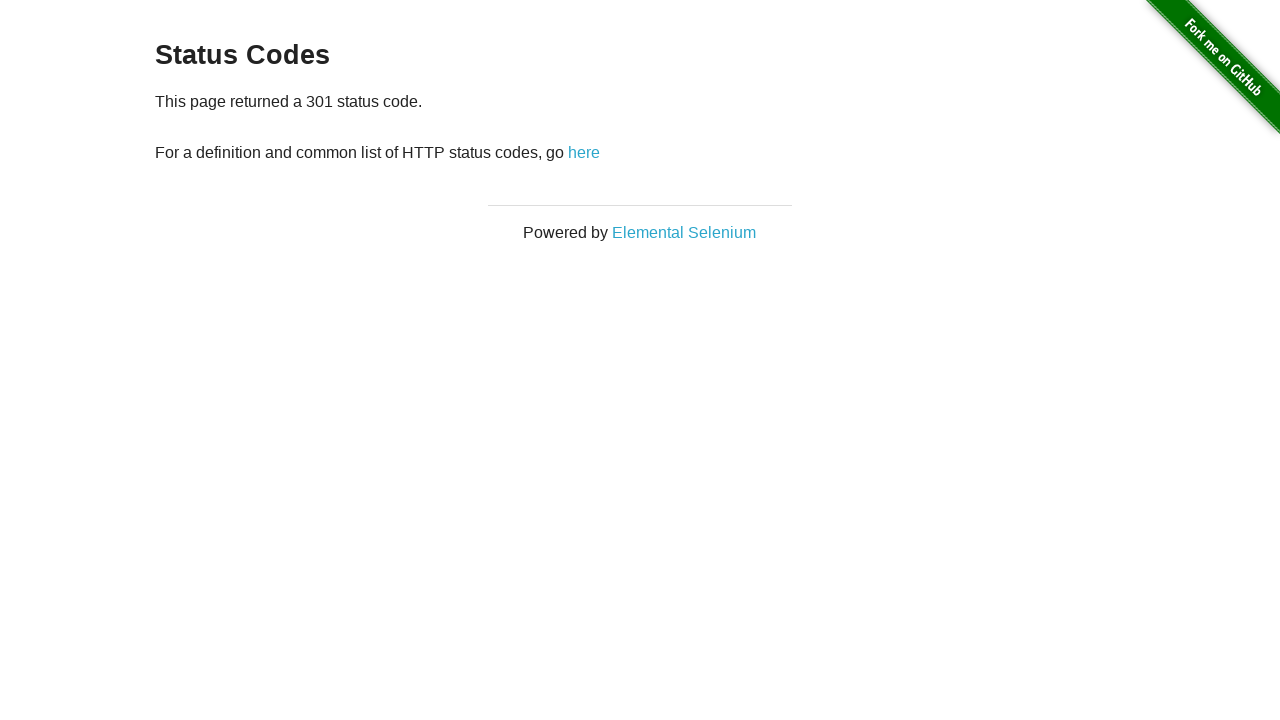

Status code 301 response message element loaded
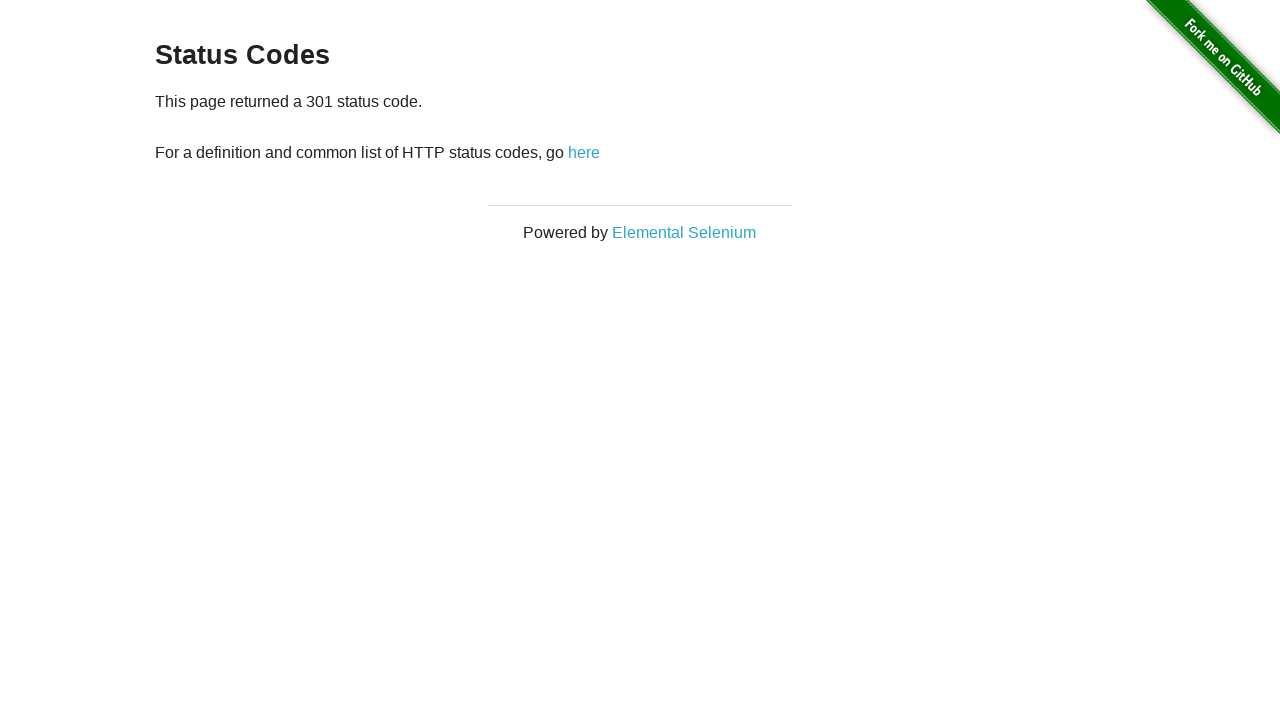

Retrieved status code 301 response message text
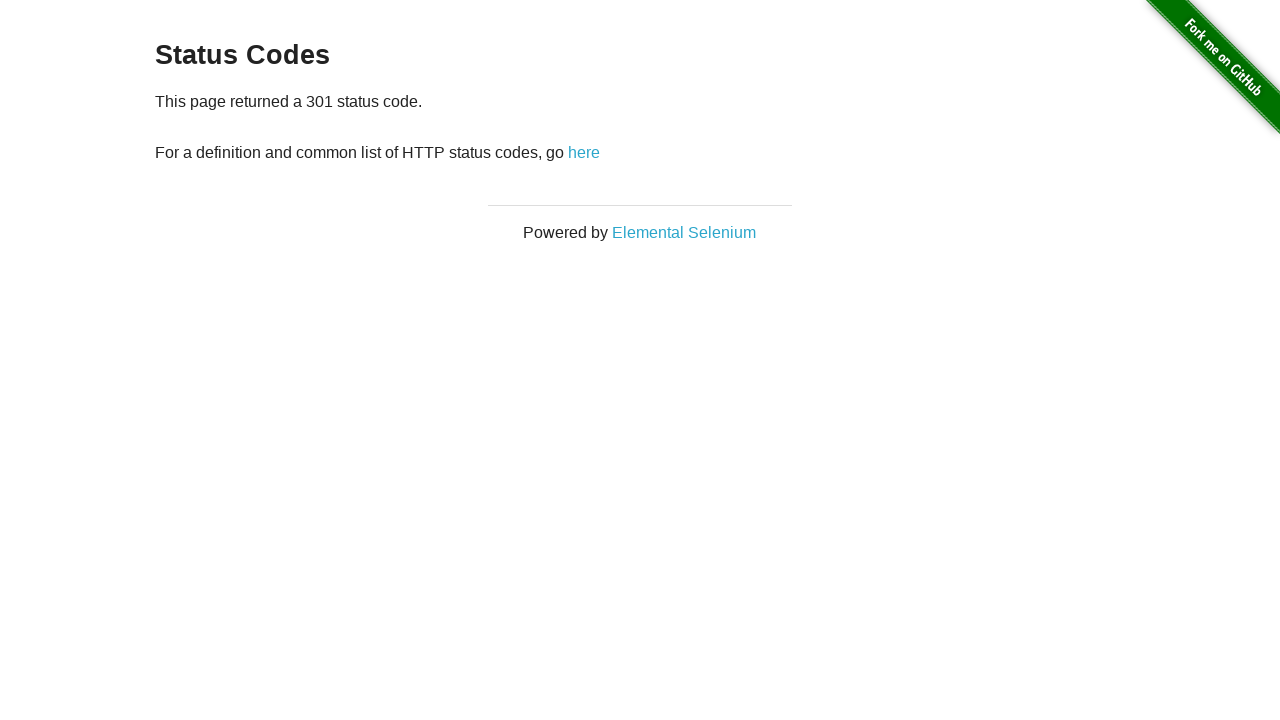

Verified status code 301 message assertion passed
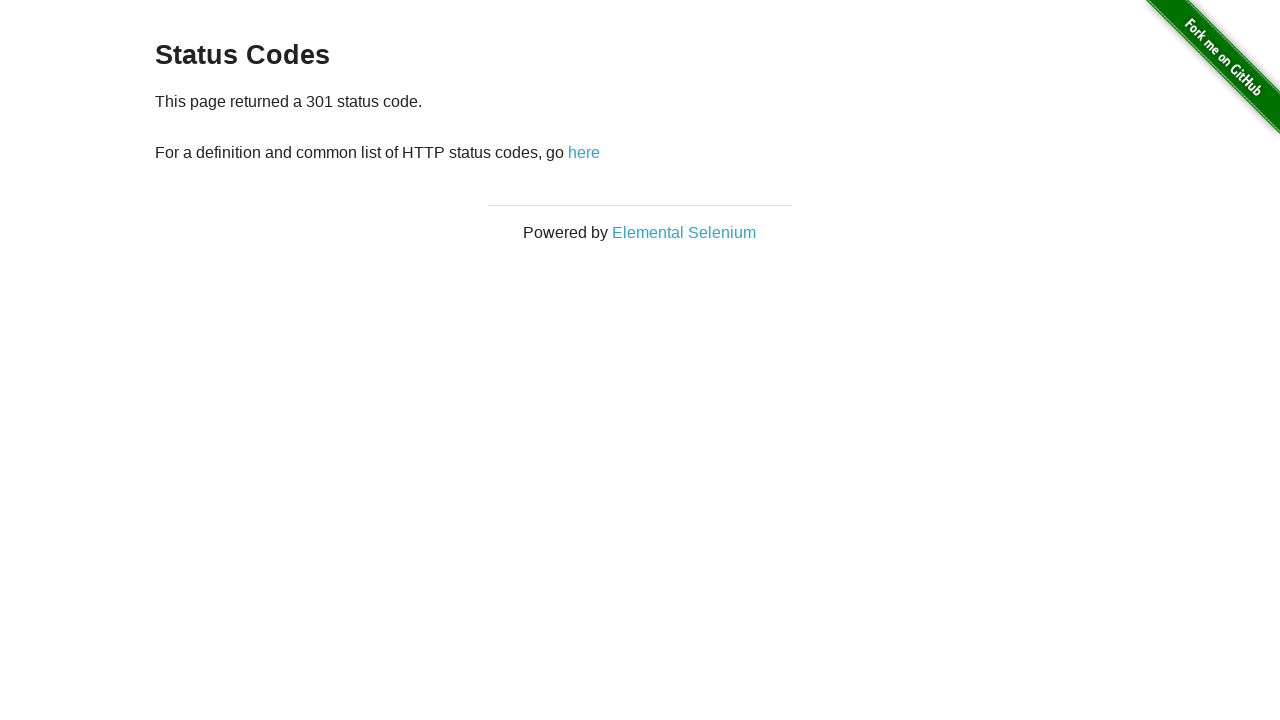

Navigated back to status codes main page
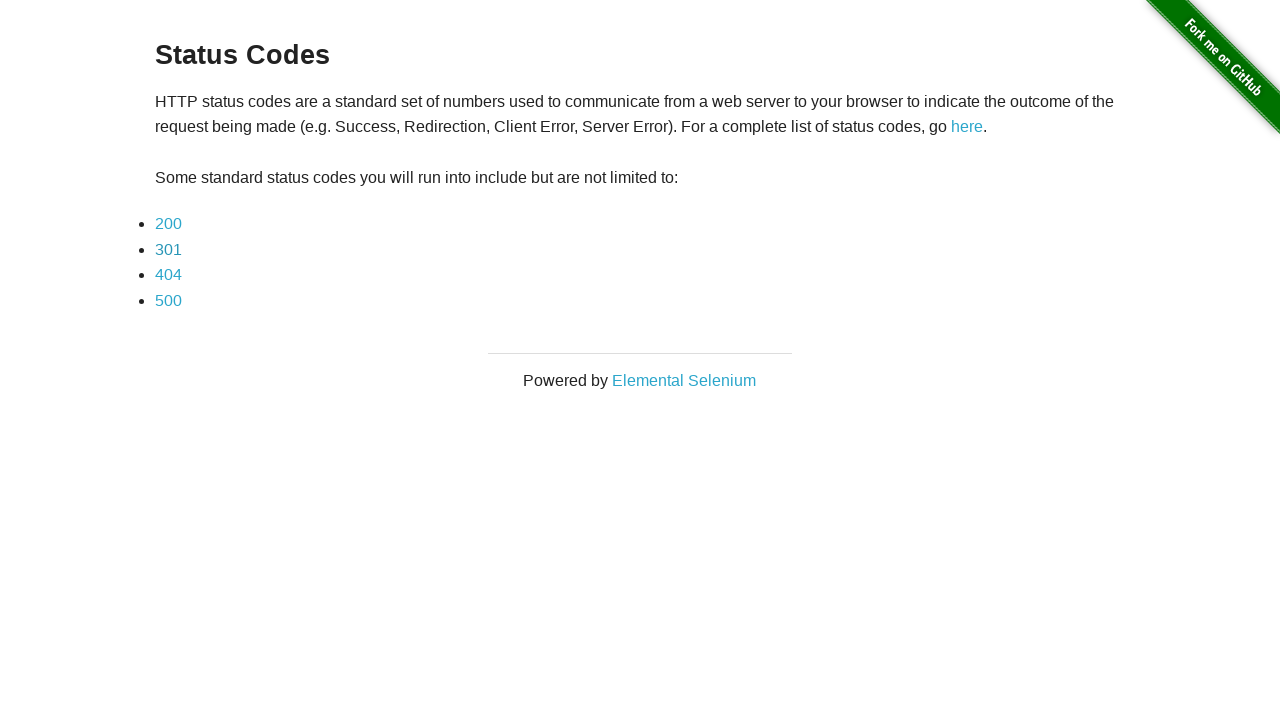

Clicked on status code 404 link at (168, 275) on a:has-text('404')
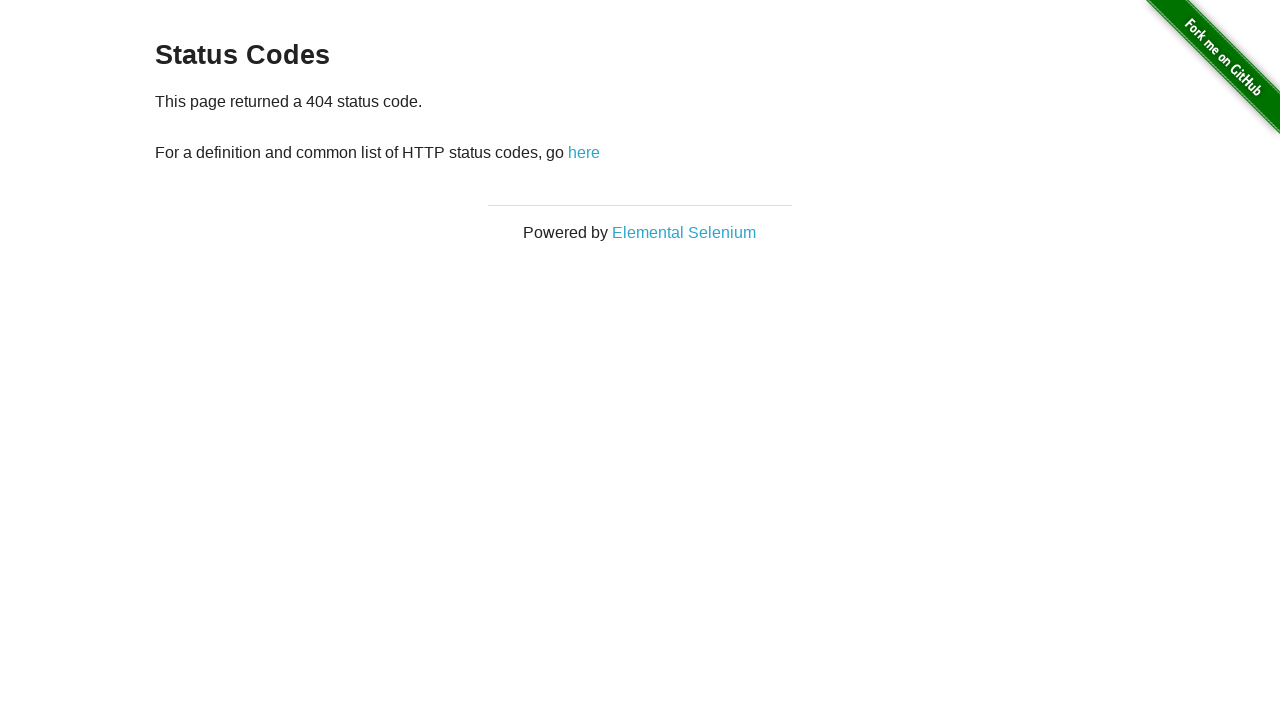

Status code 404 response message element loaded
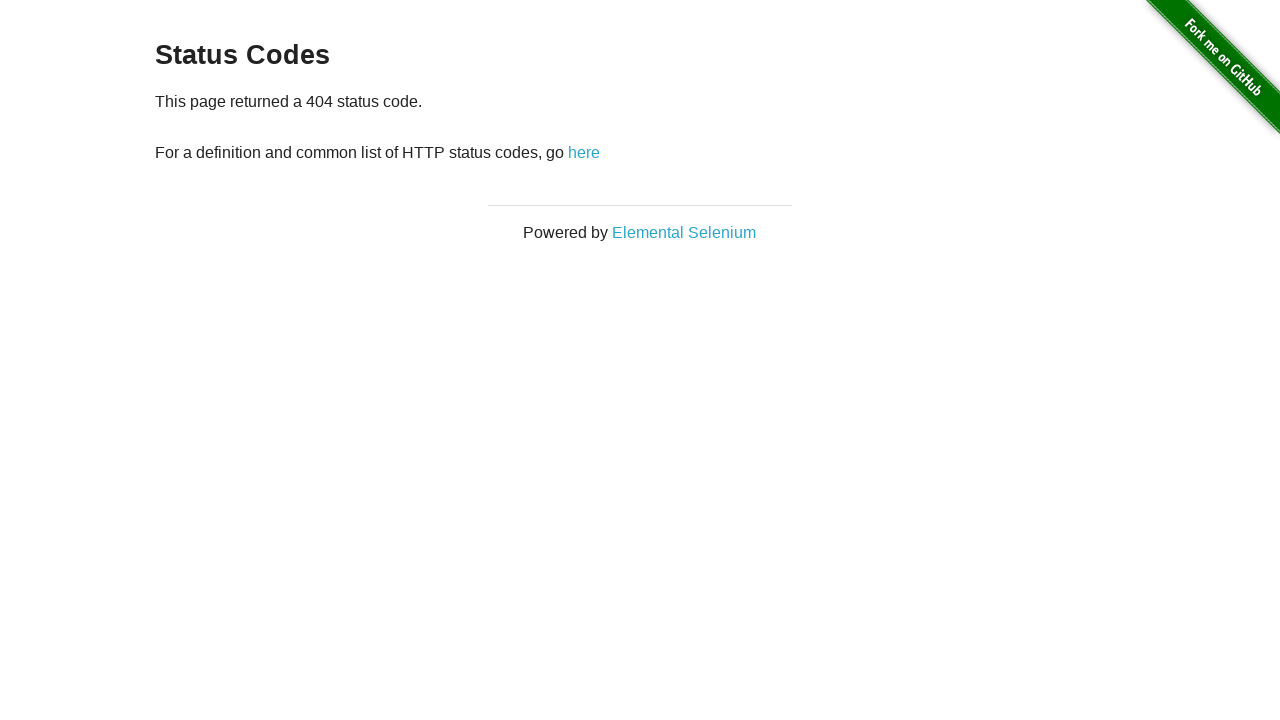

Retrieved status code 404 response message text
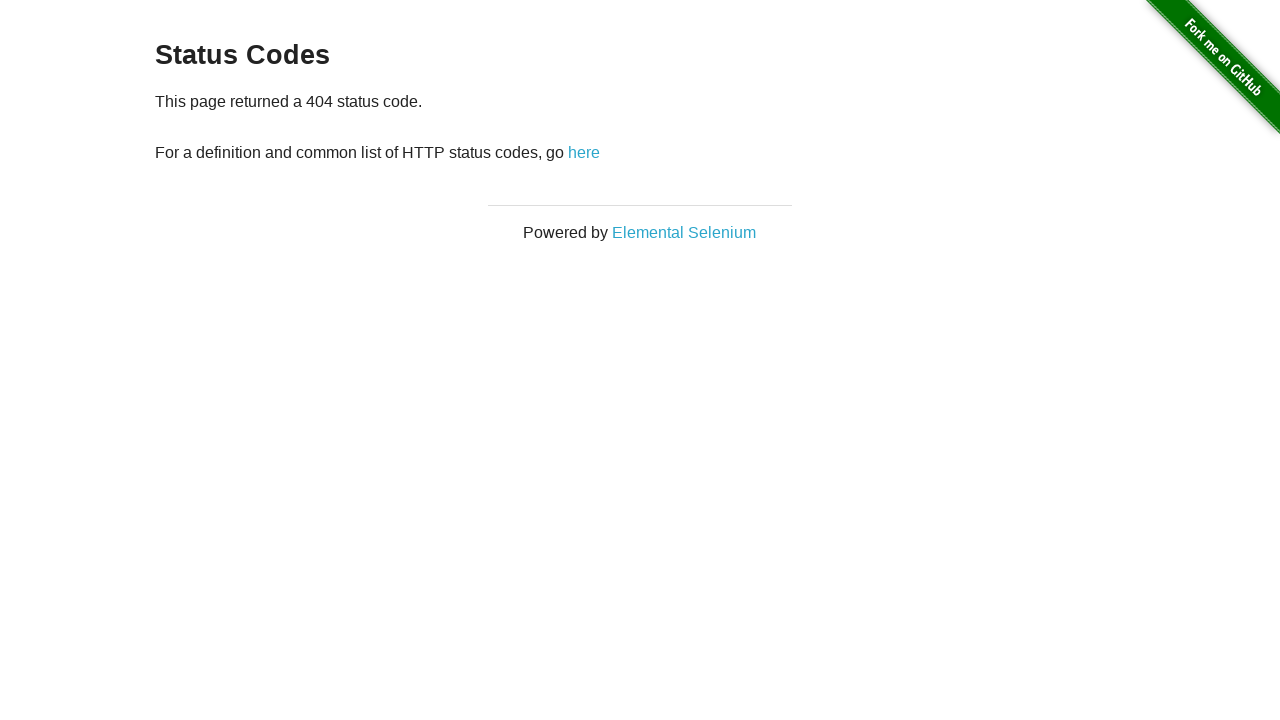

Verified status code 404 message assertion passed
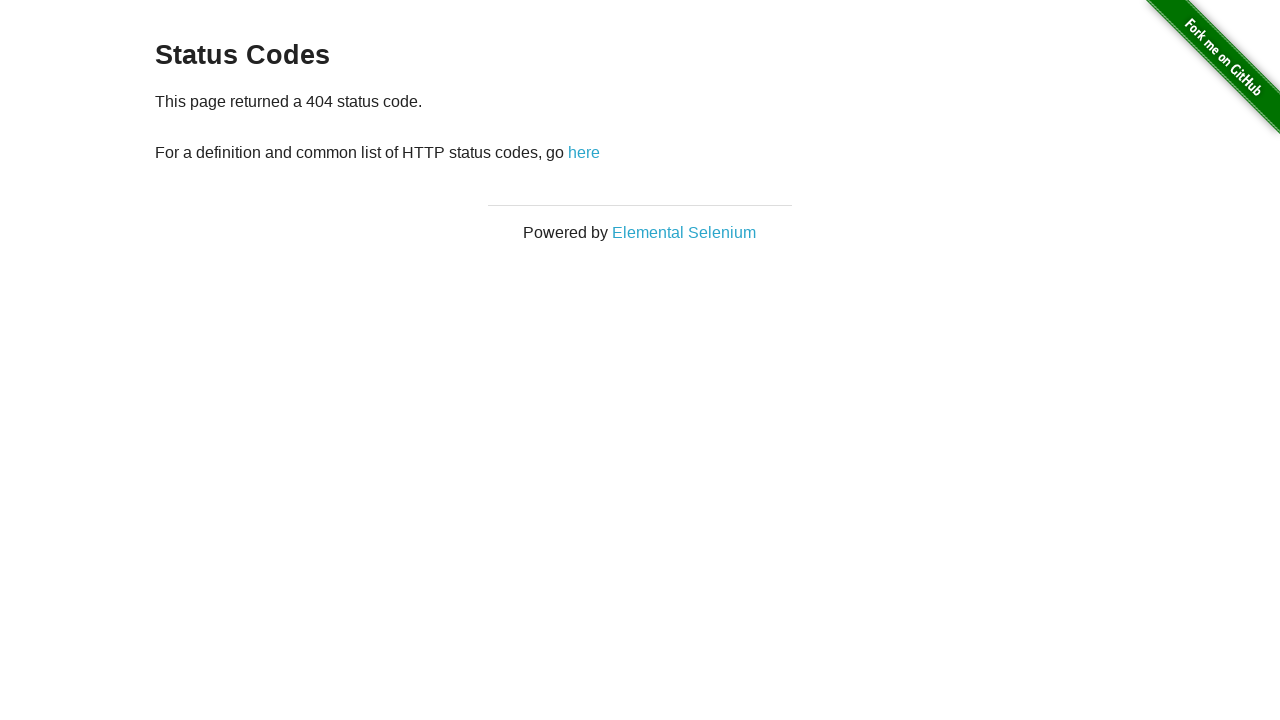

Navigated back to status codes main page
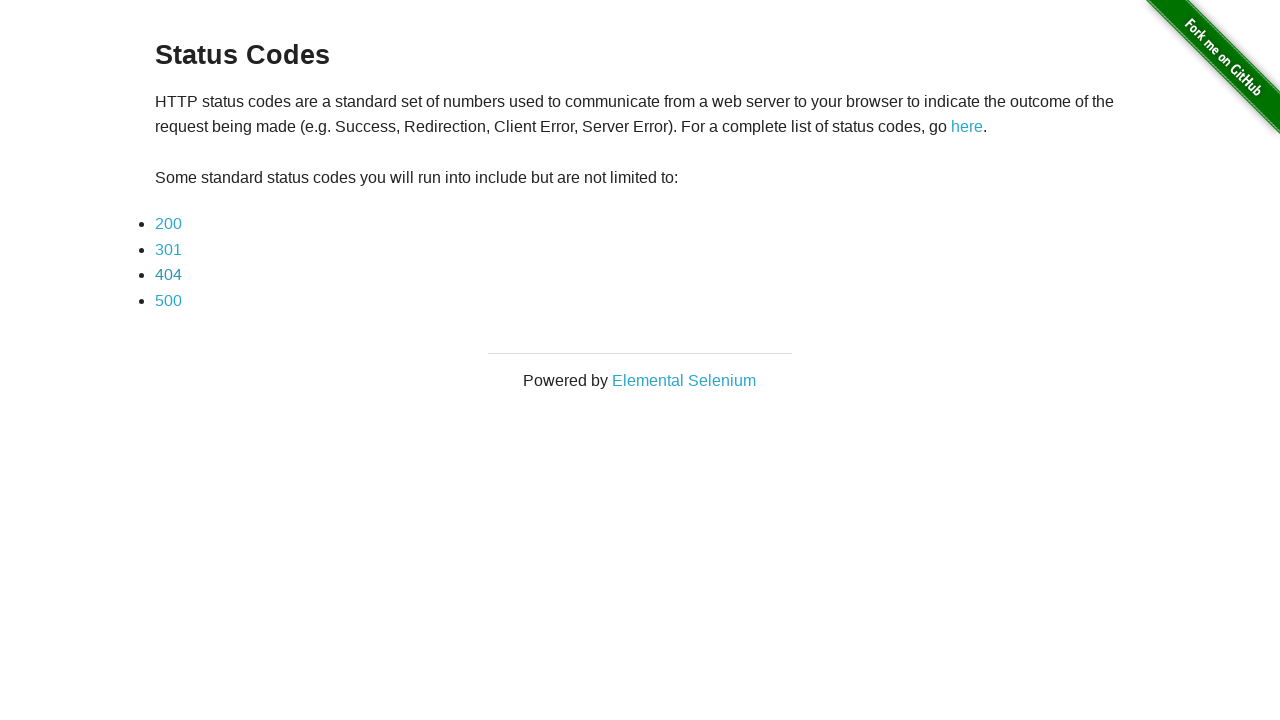

Clicked on status code 500 link at (168, 300) on a:has-text('500')
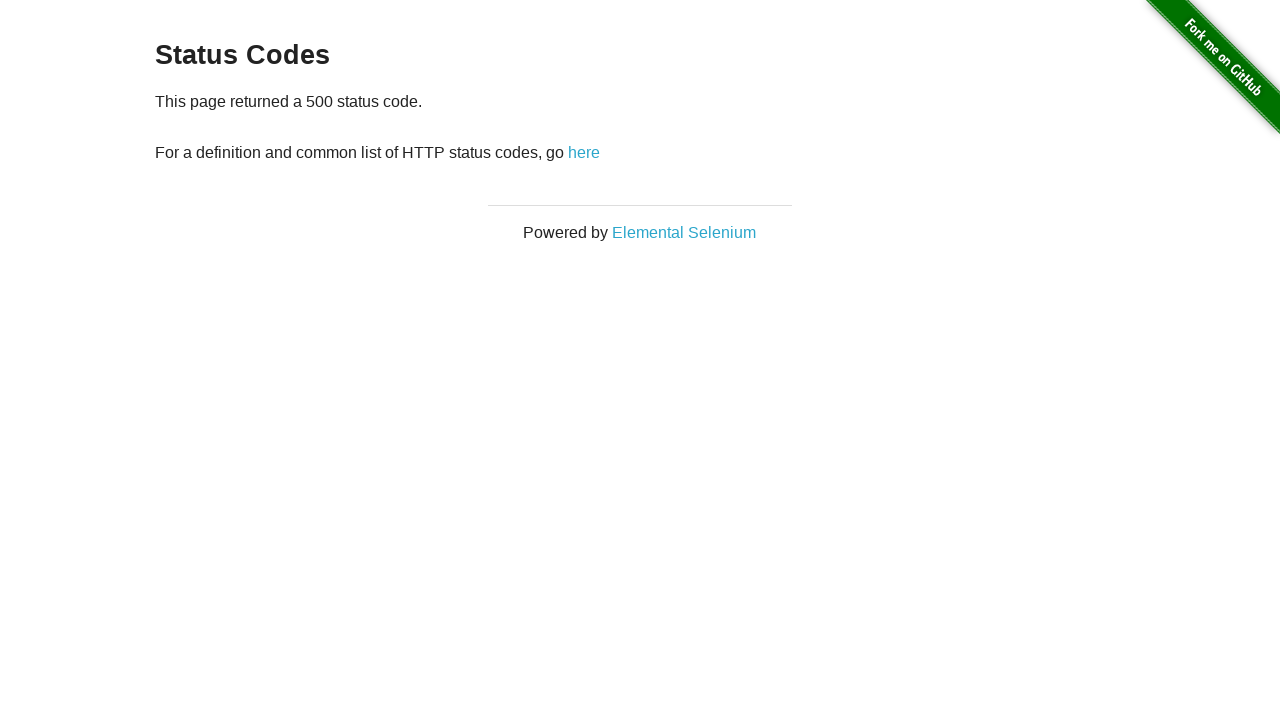

Status code 500 response message element loaded
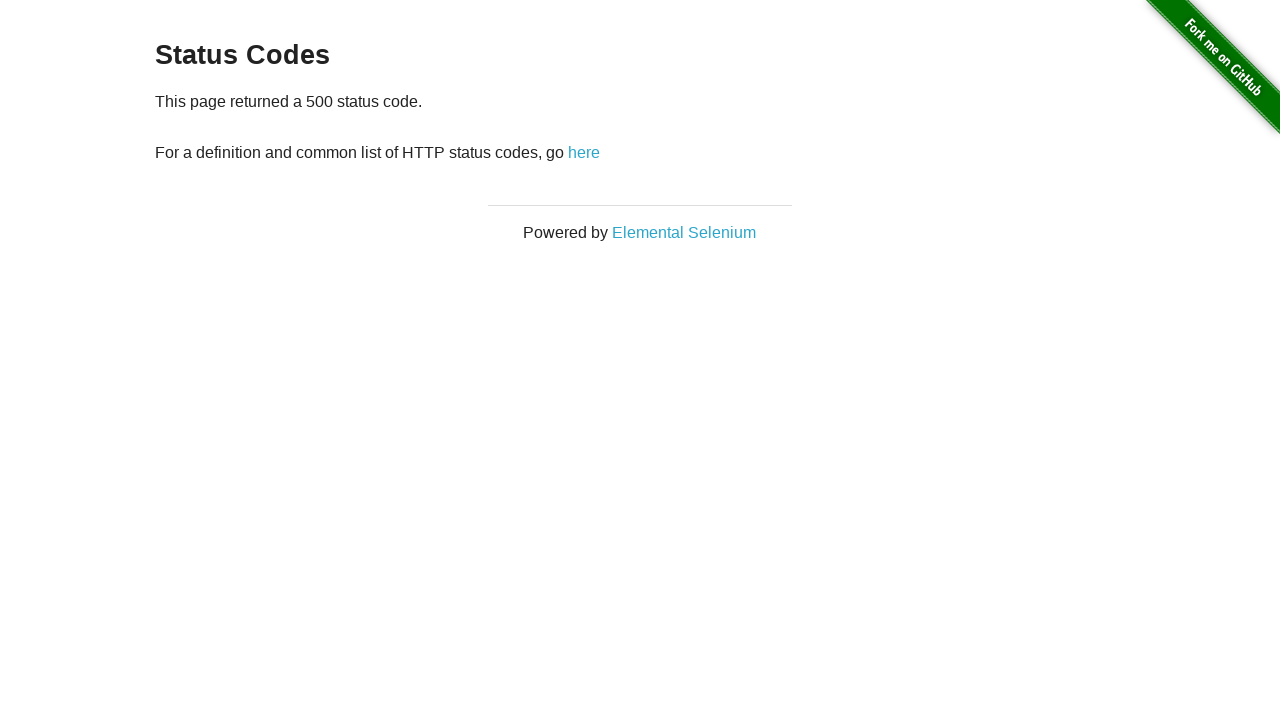

Retrieved status code 500 response message text
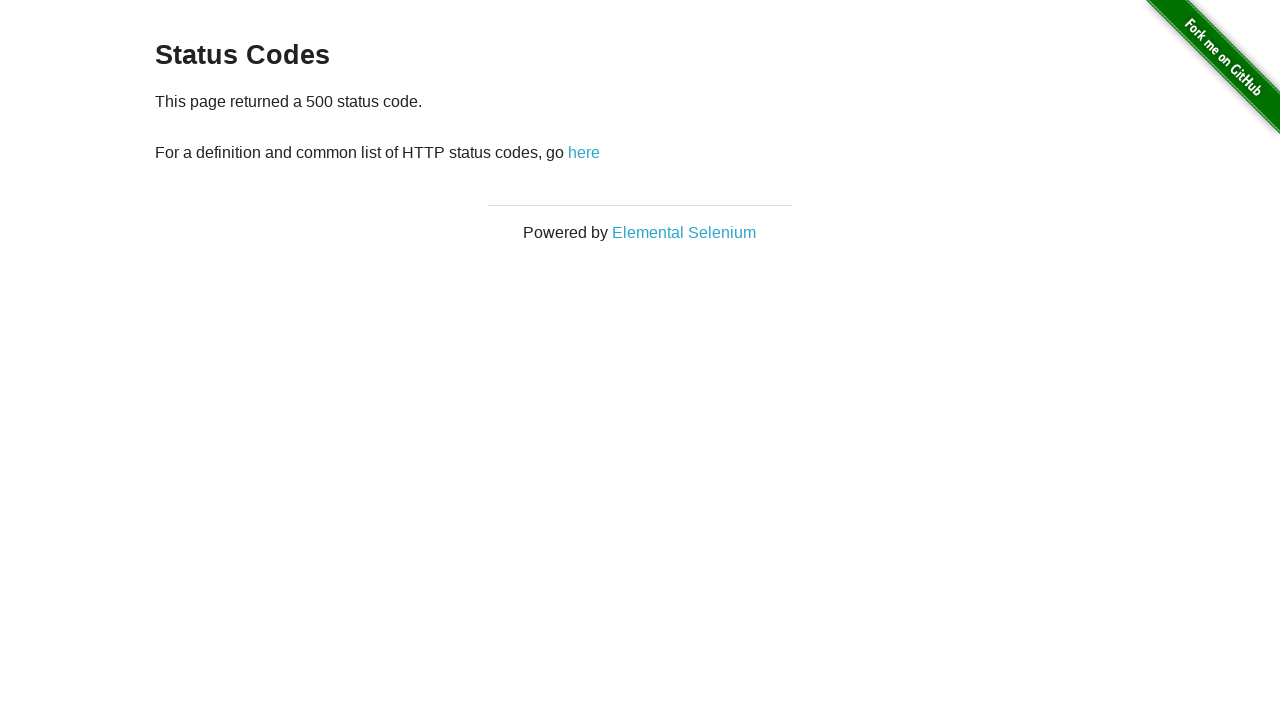

Verified status code 500 message assertion passed
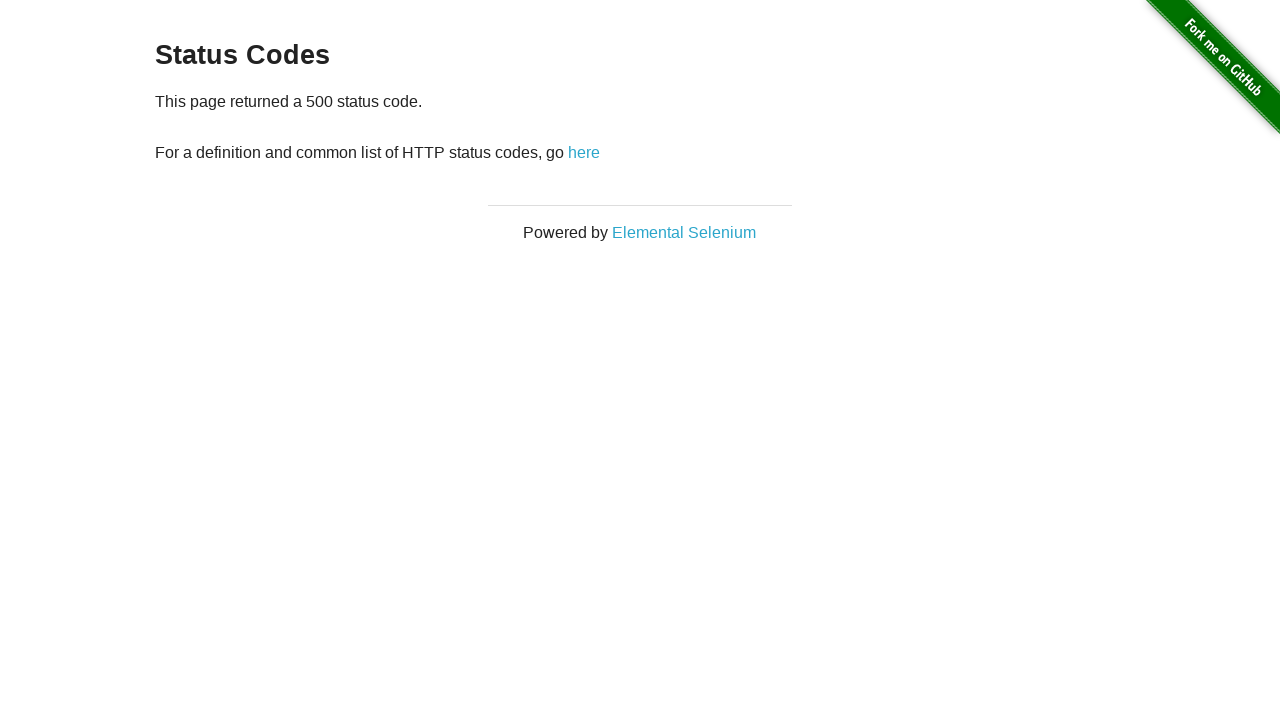

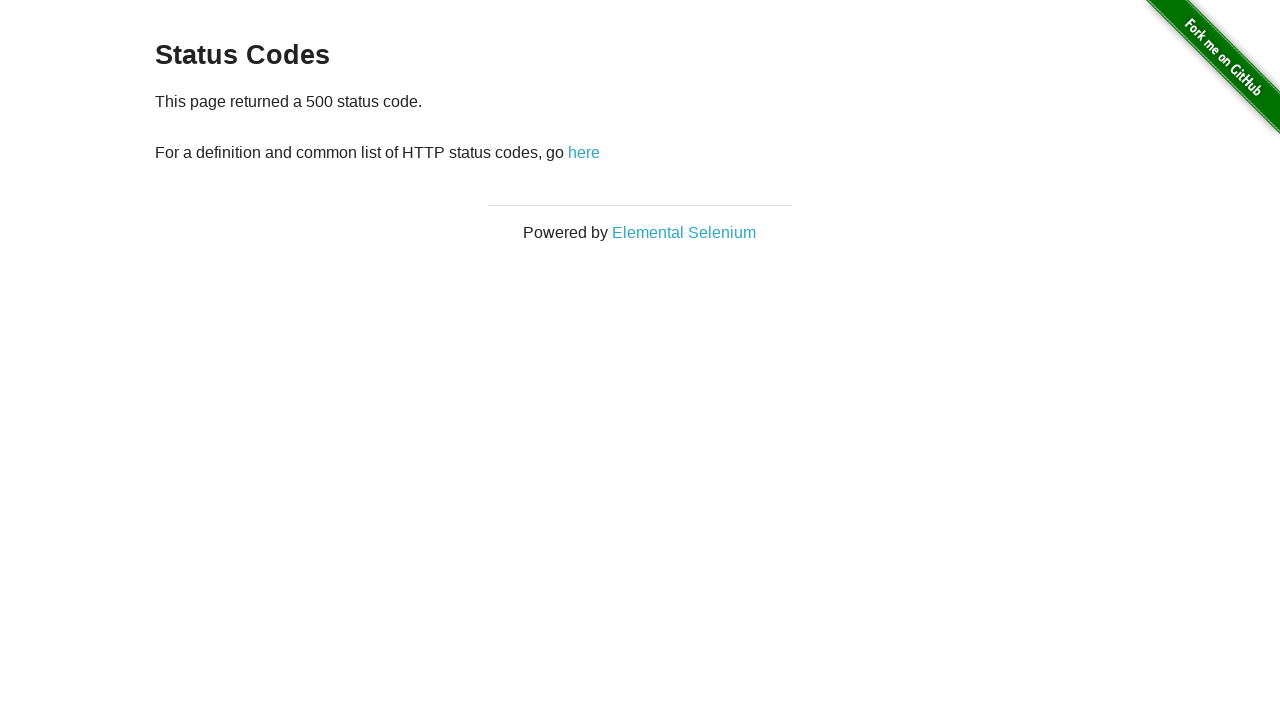